Tests HTML form elements by selecting a radio button option, choosing a value from a dropdown, and interacting with a table on a practice automation page.

Starting URL: https://ultimateqa.com/simple-html-elements-for-automation/

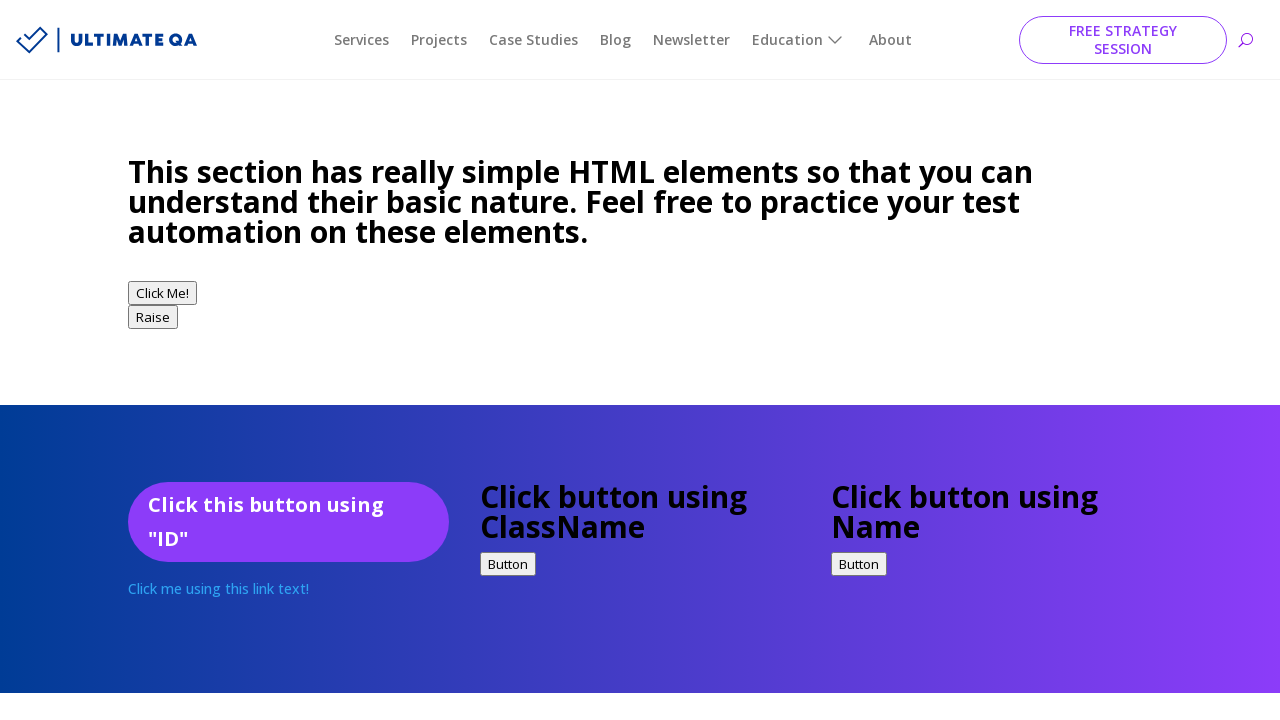

Selected 'Other' radio button in gender group at (140, 361) on input[name='gender'][value='other']
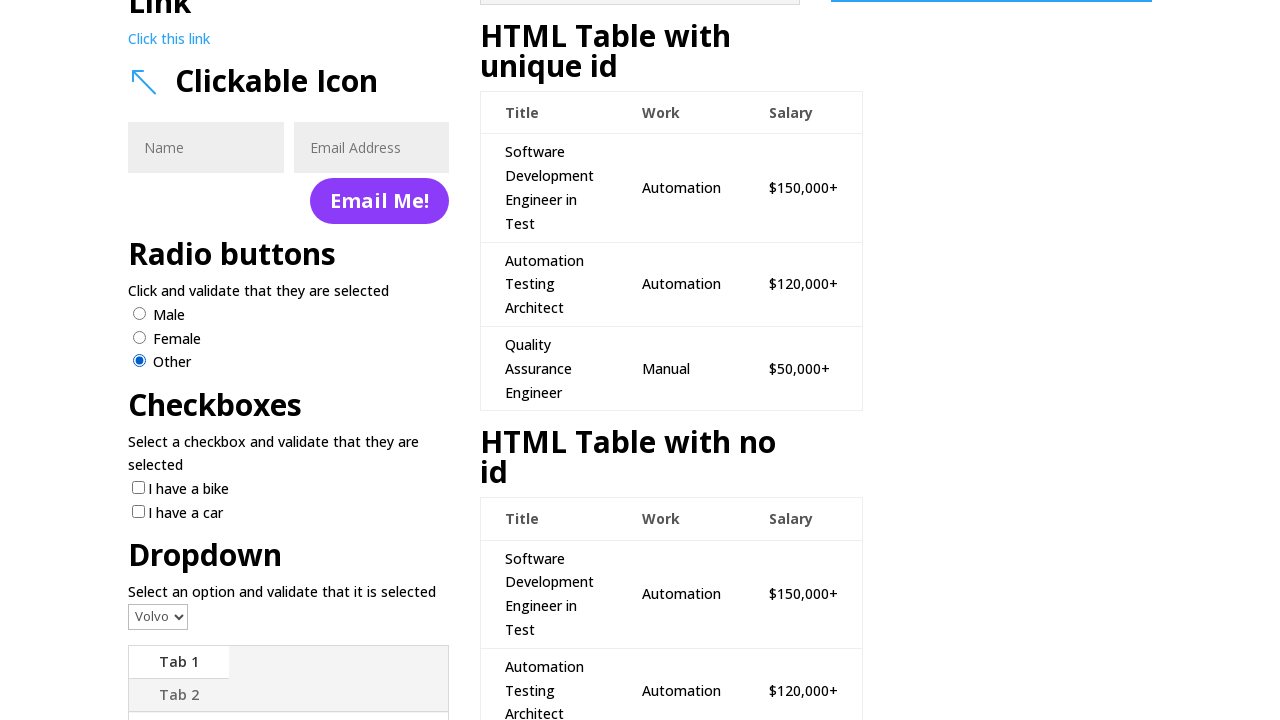

Selected 'Audi' from dropdown list on #post-909 select
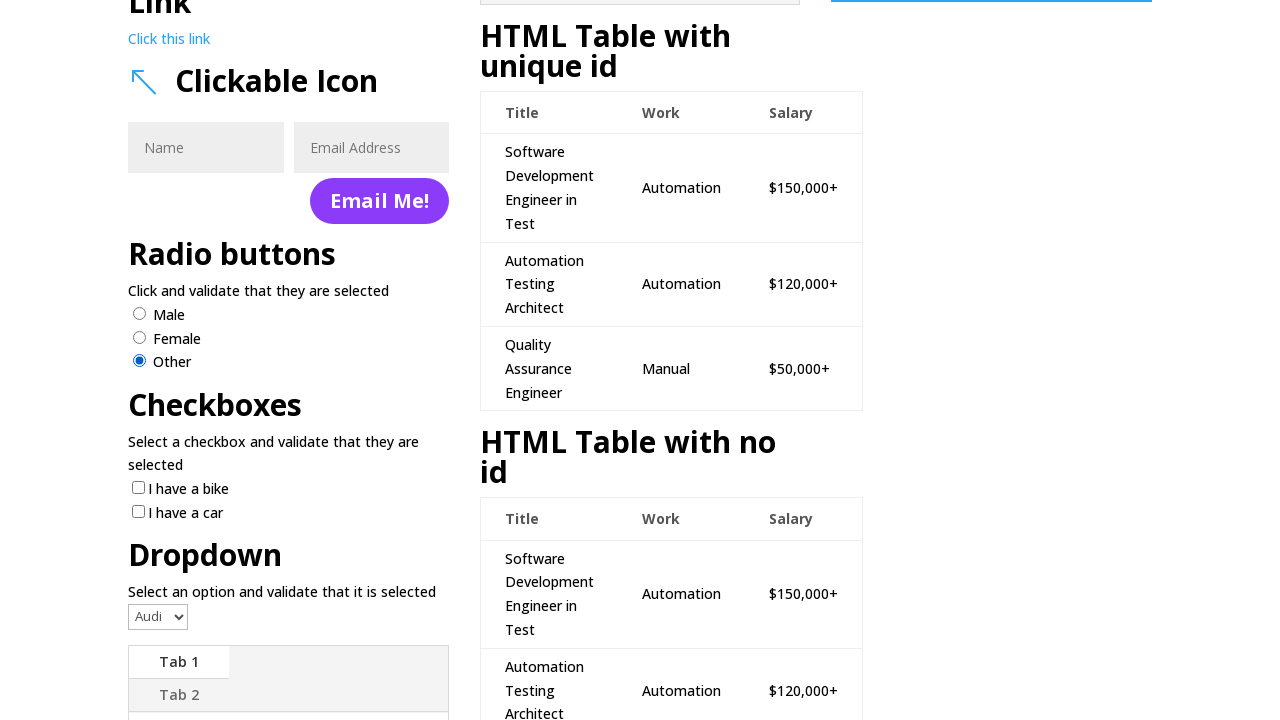

Table with ID 'htmlTableId' is now visible
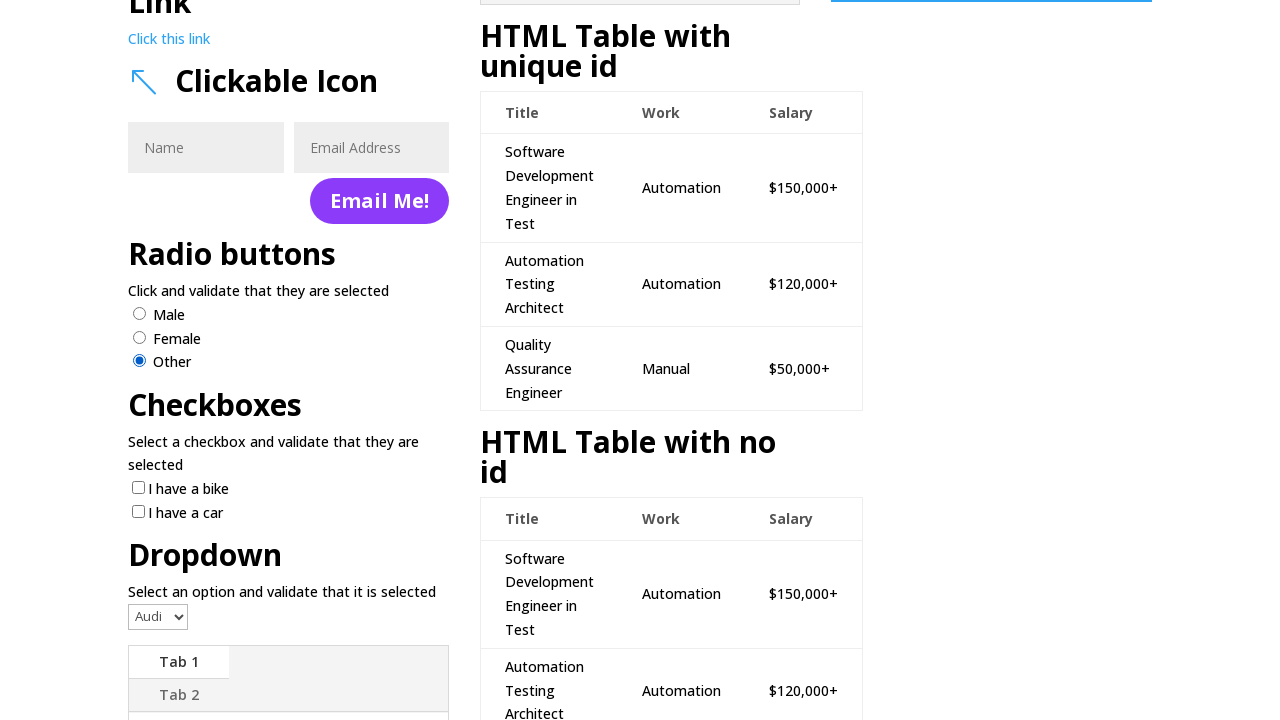

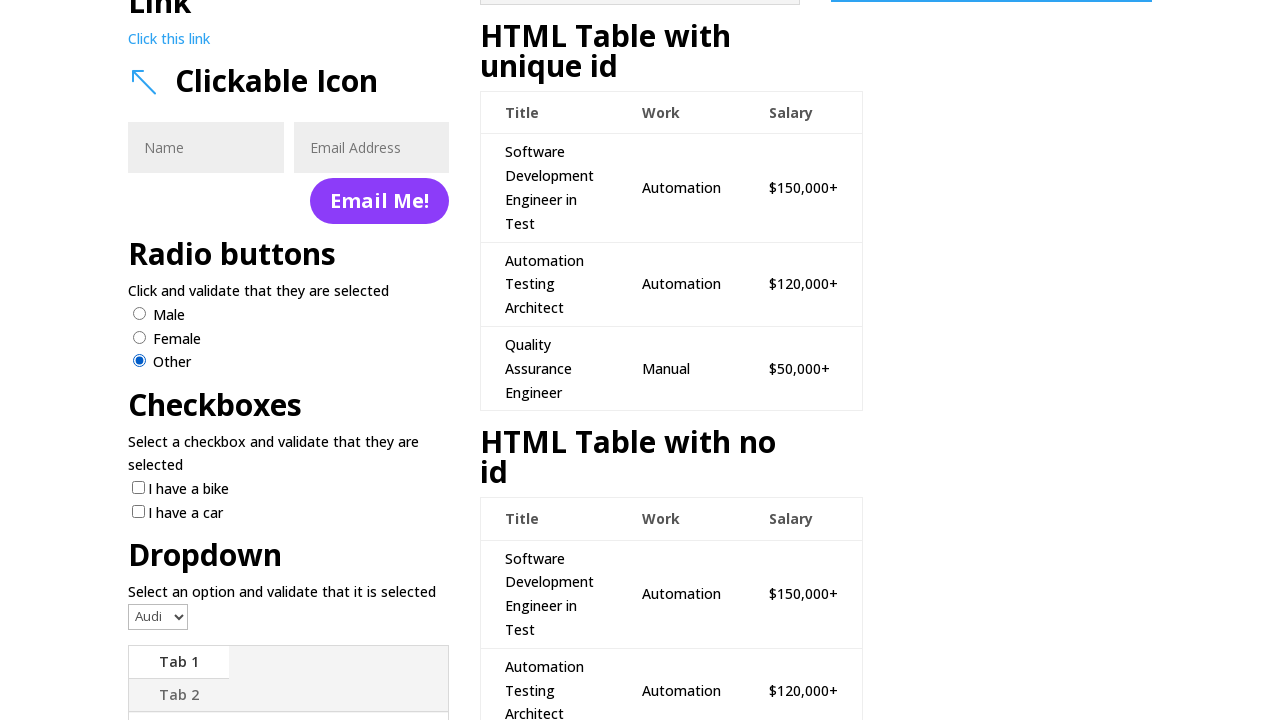